Tests hover functionality by moving mouse over elements and verifying displayed content

Starting URL: http://the-internet.herokuapp.com/

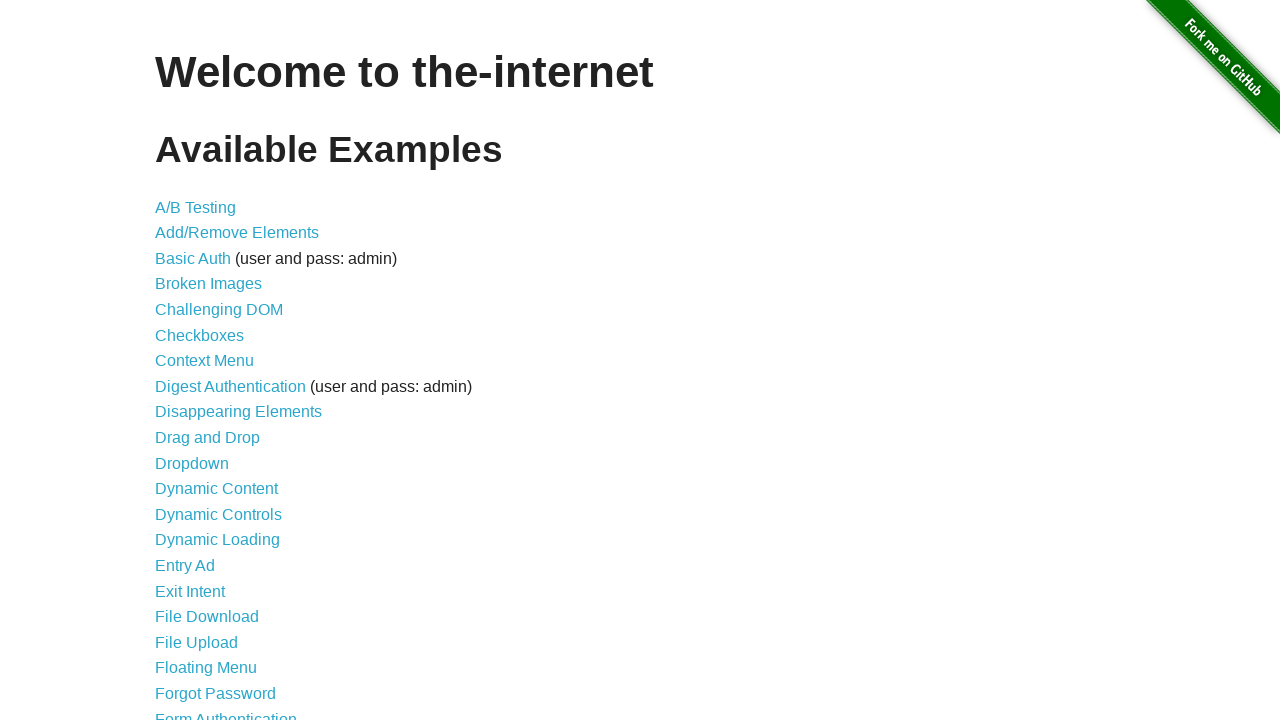

Clicked on Hovers link at (180, 360) on text=Hovers
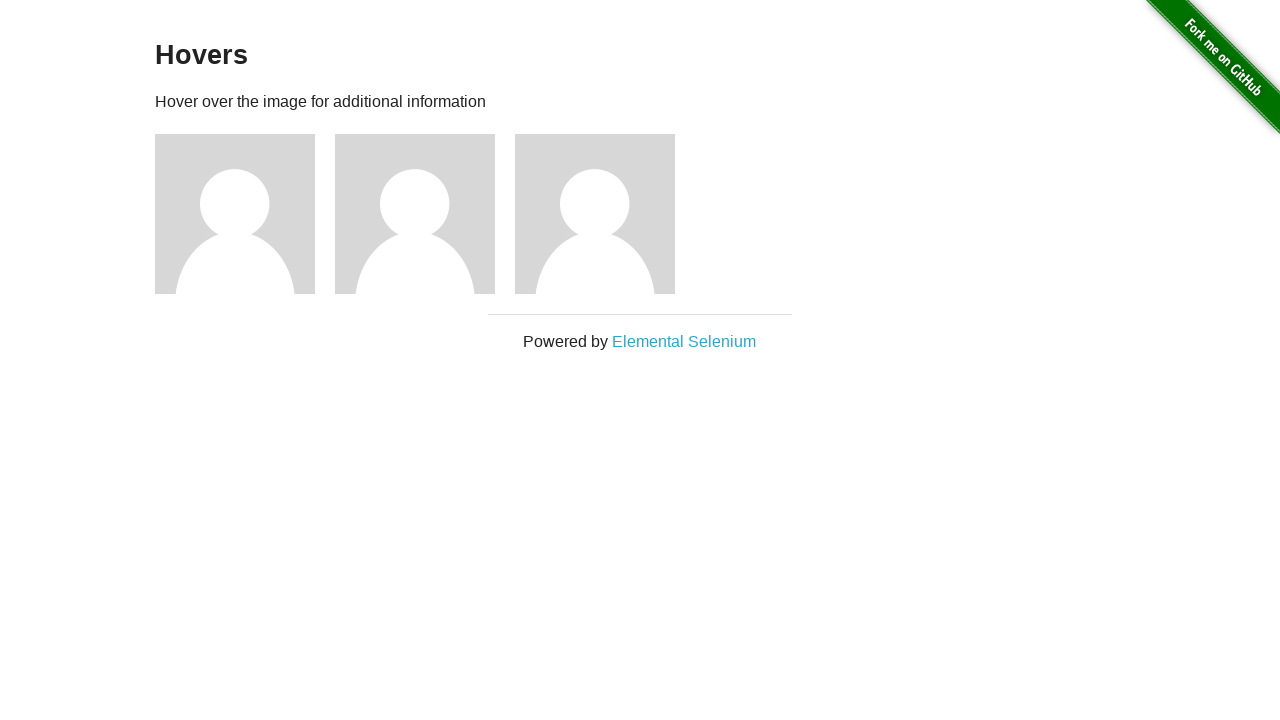

Retrieved all figure elements
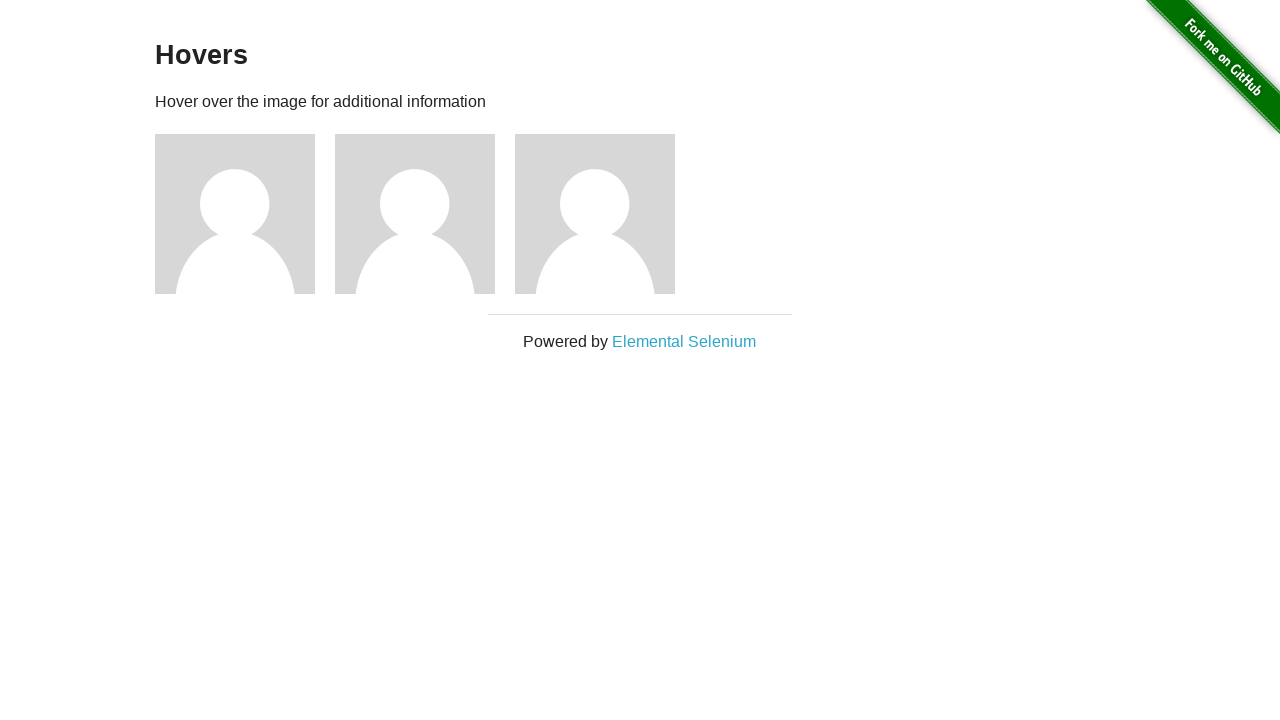

Hovered over figure 1 at (245, 214) on .figure >> nth=0
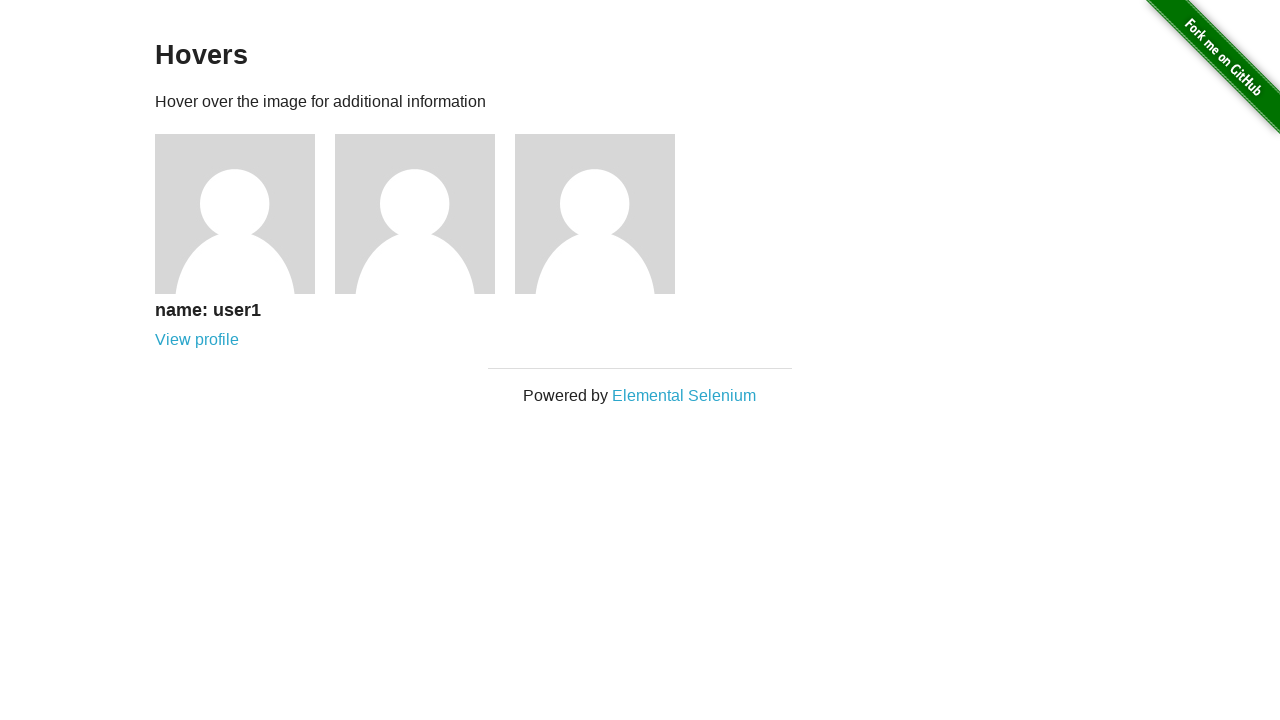

Clicked on figure 1 at (245, 241) on .figure >> nth=0
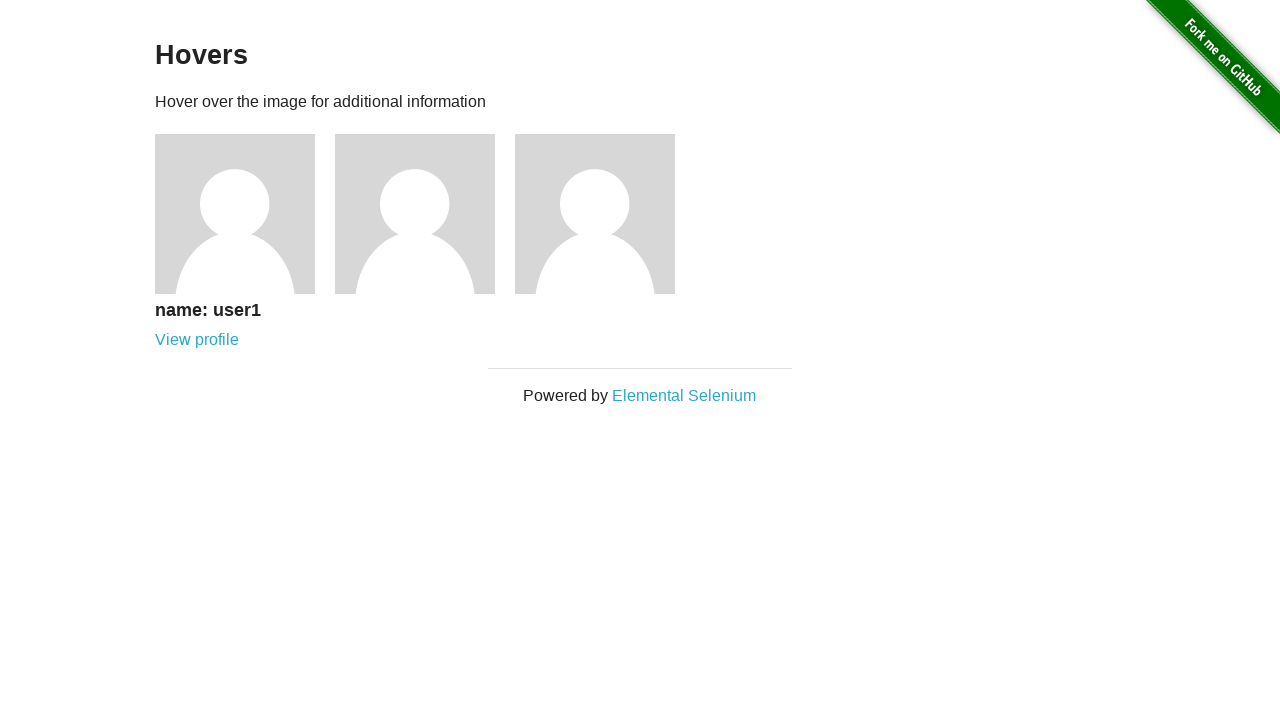

Verified h5 element is visible for figure 1
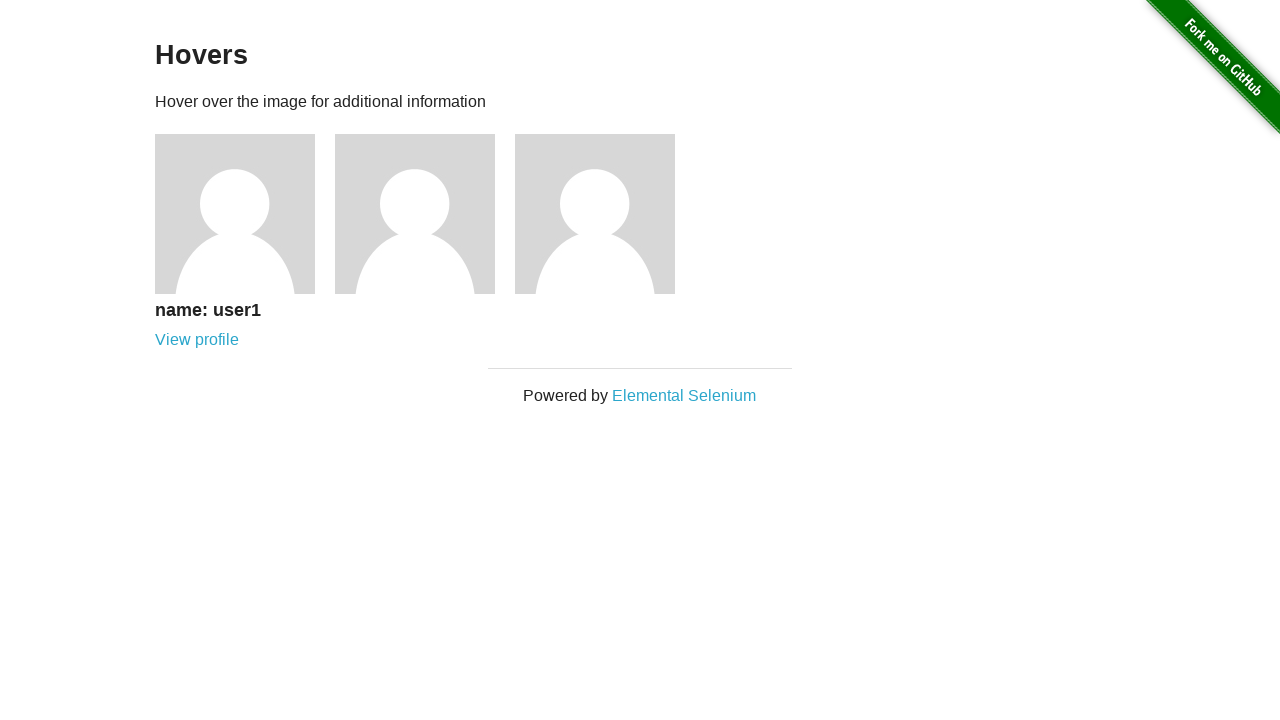

Hovered over figure 2 at (425, 214) on .figure >> nth=1
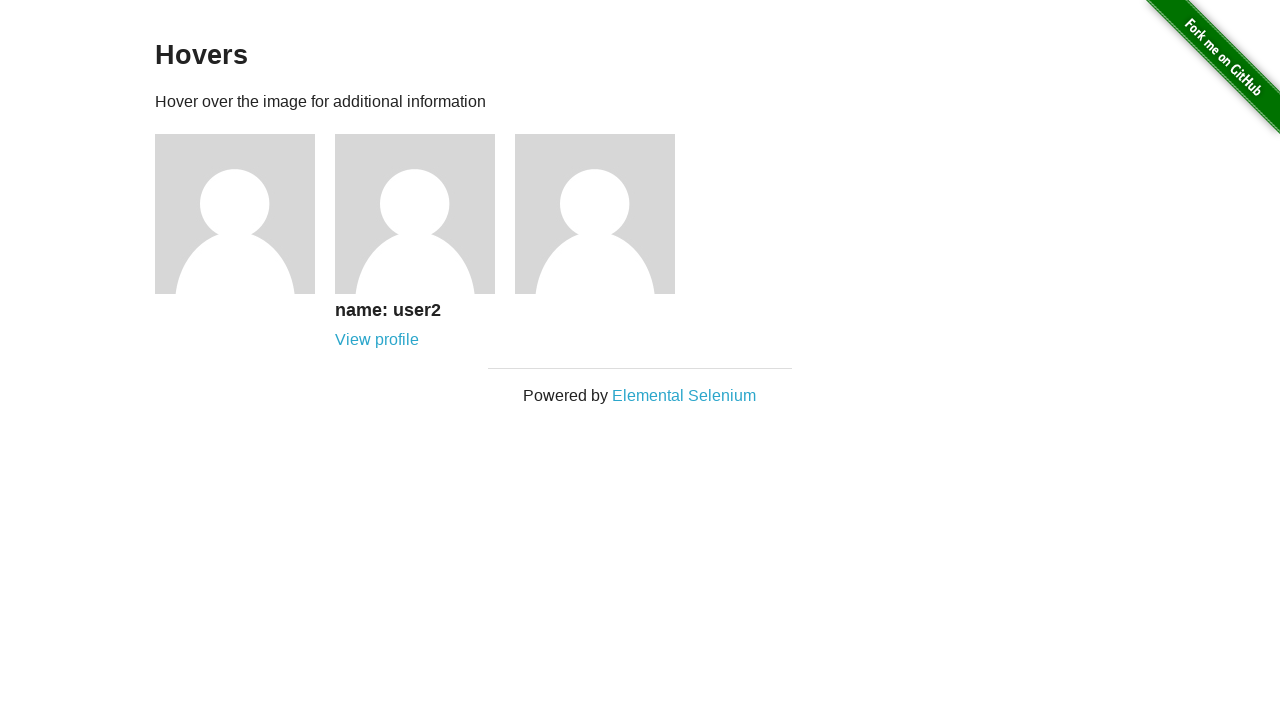

Clicked on figure 2 at (425, 241) on .figure >> nth=1
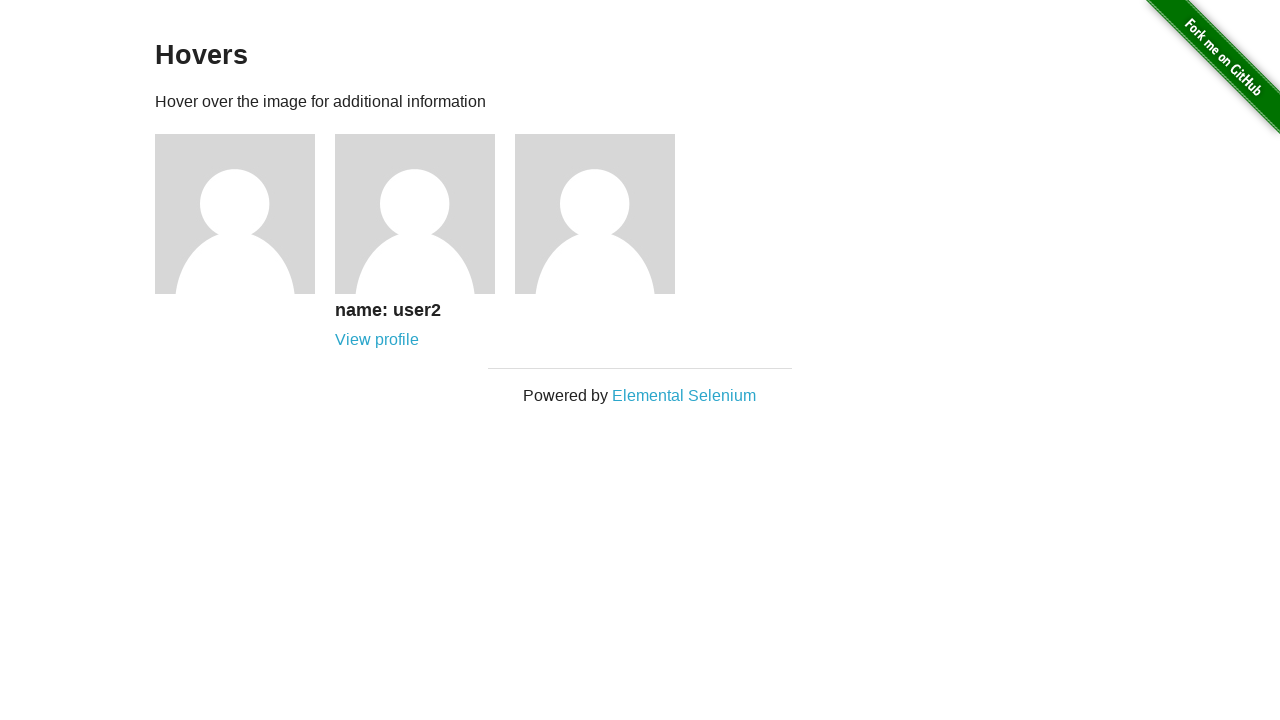

Verified h5 element is visible for figure 2
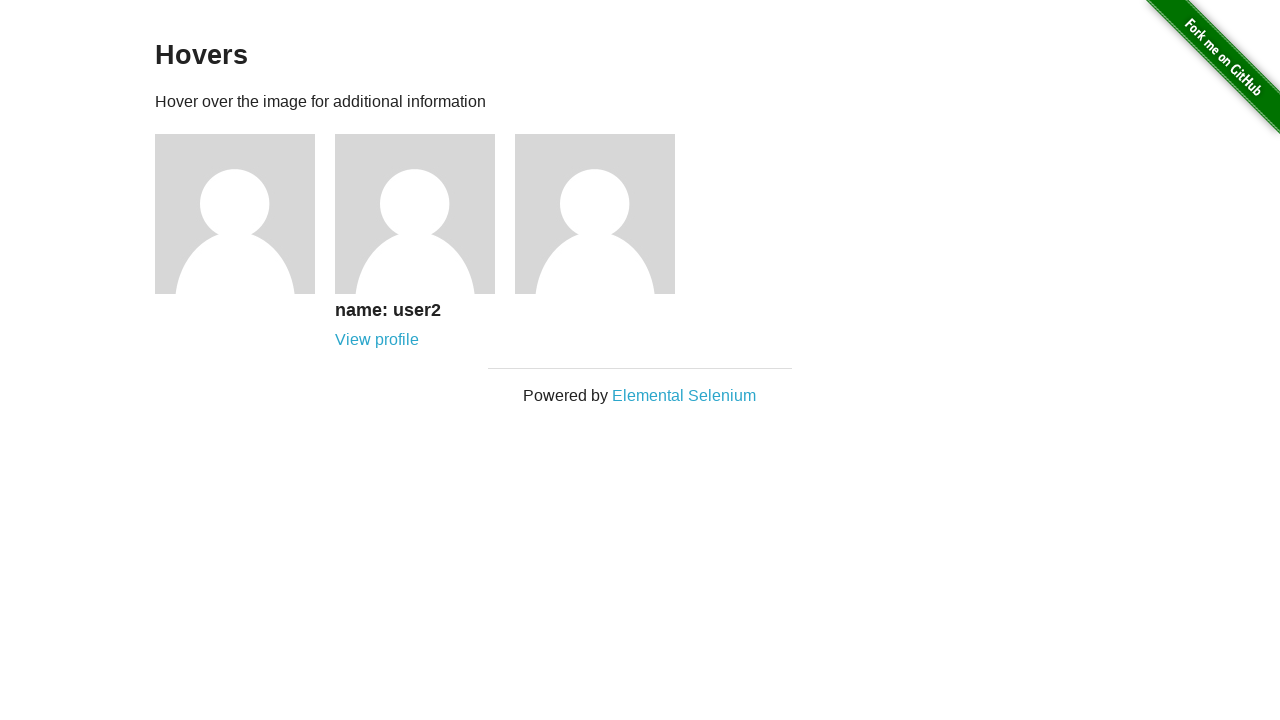

Hovered over figure 3 at (605, 214) on .figure >> nth=2
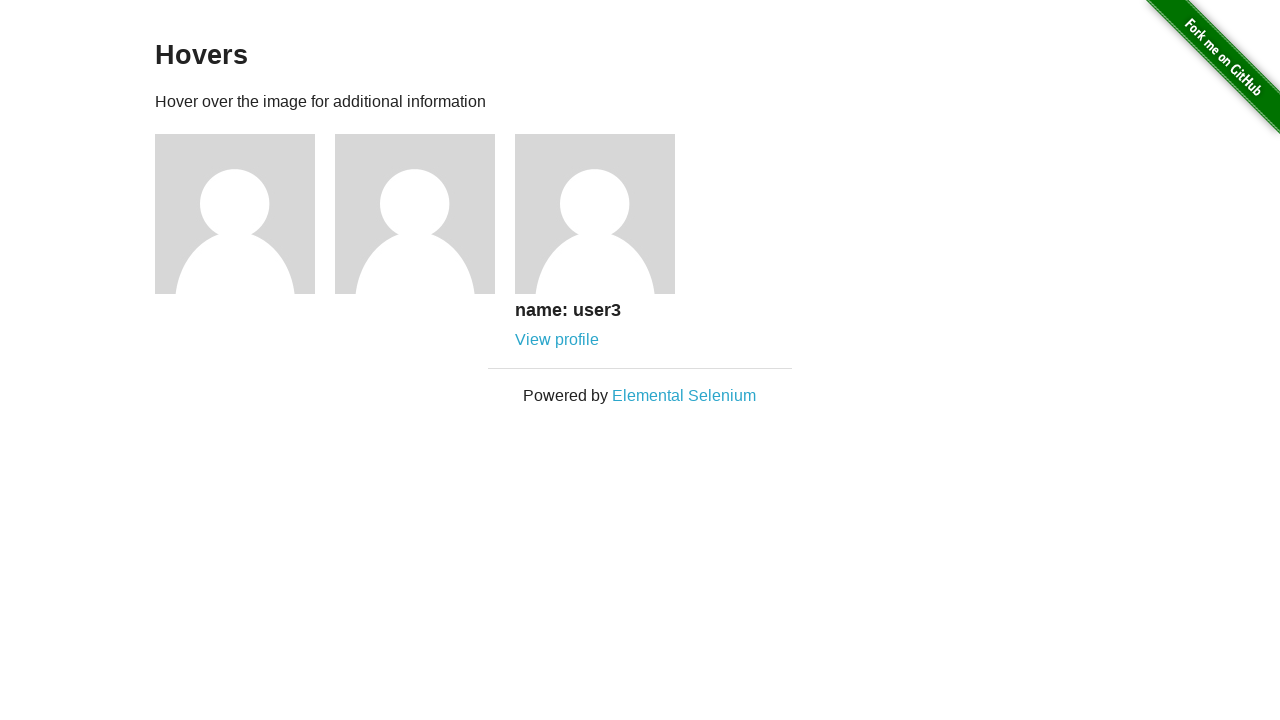

Clicked on figure 3 at (605, 241) on .figure >> nth=2
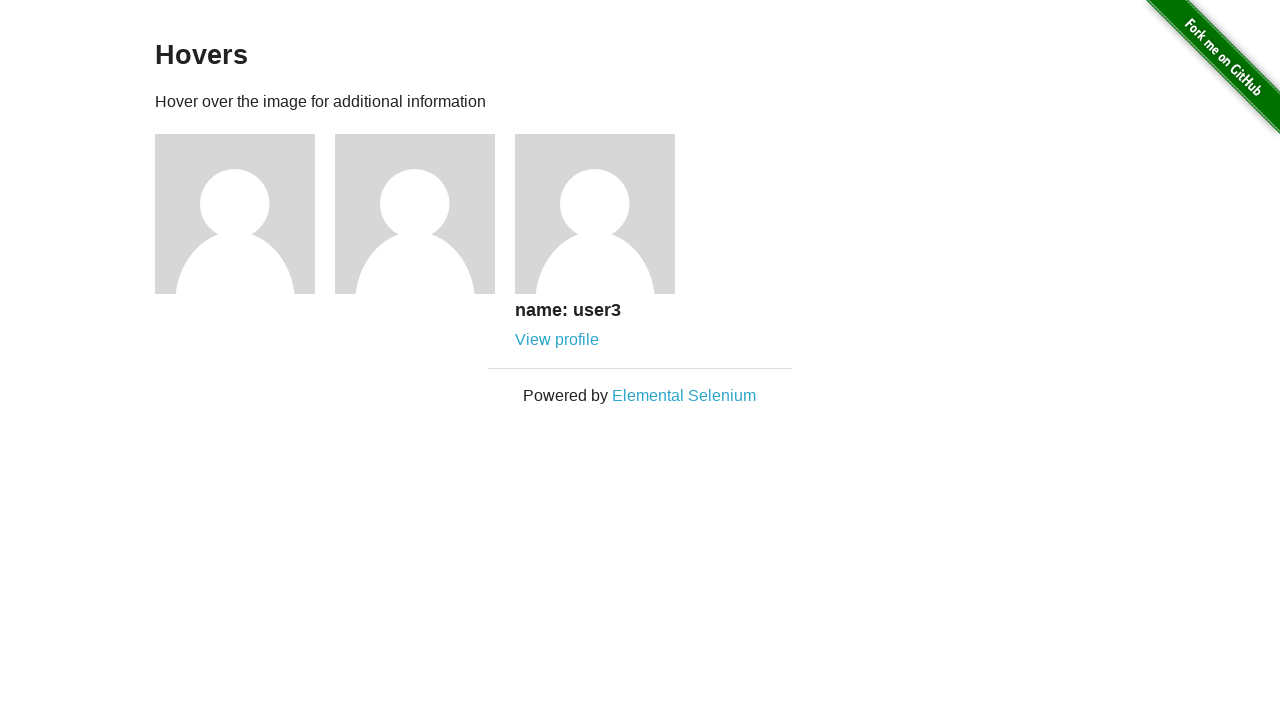

Verified h5 element is visible for figure 3
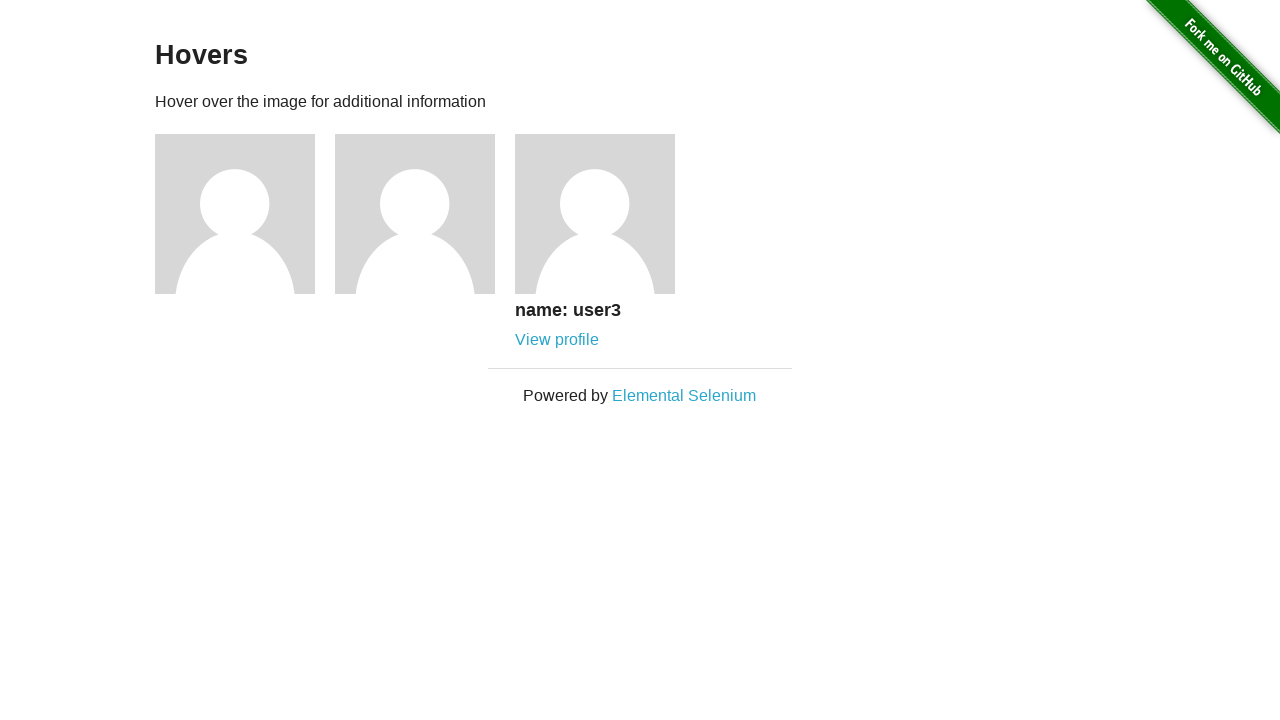

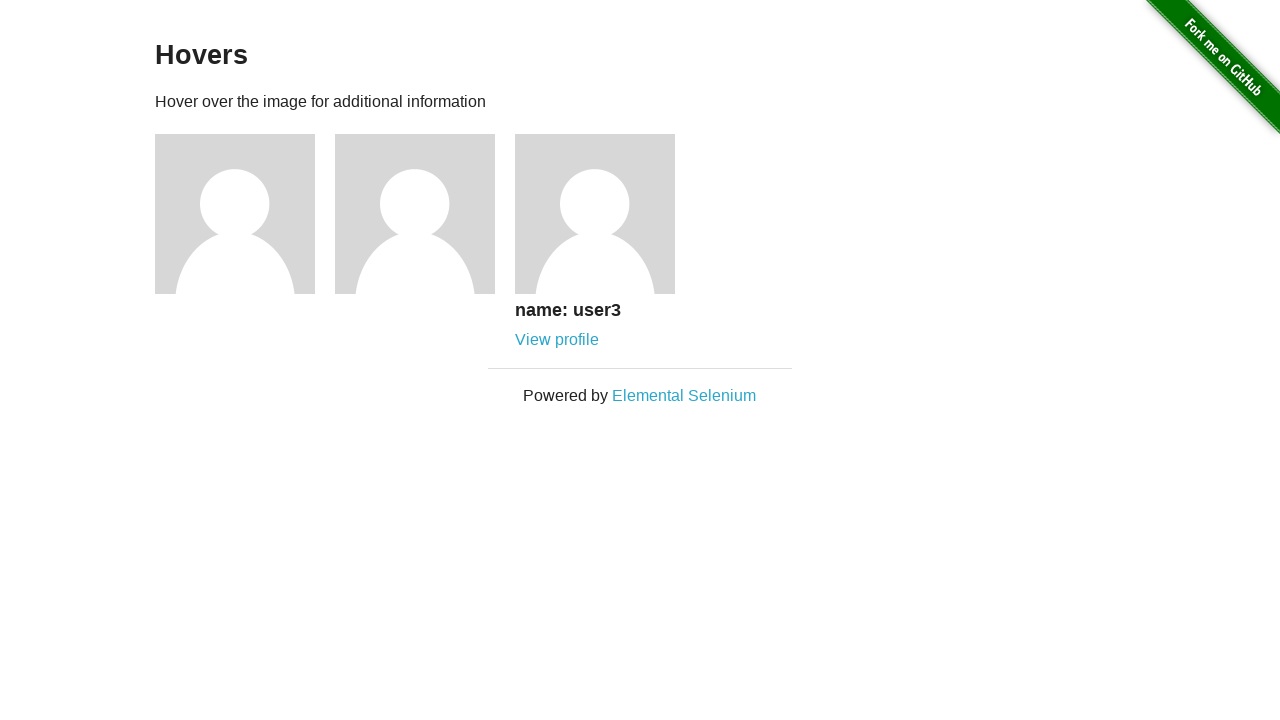